Tests alert handling by entering a name, triggering an alert, and accepting it

Starting URL: https://codenboxautomationlab.com/practice/

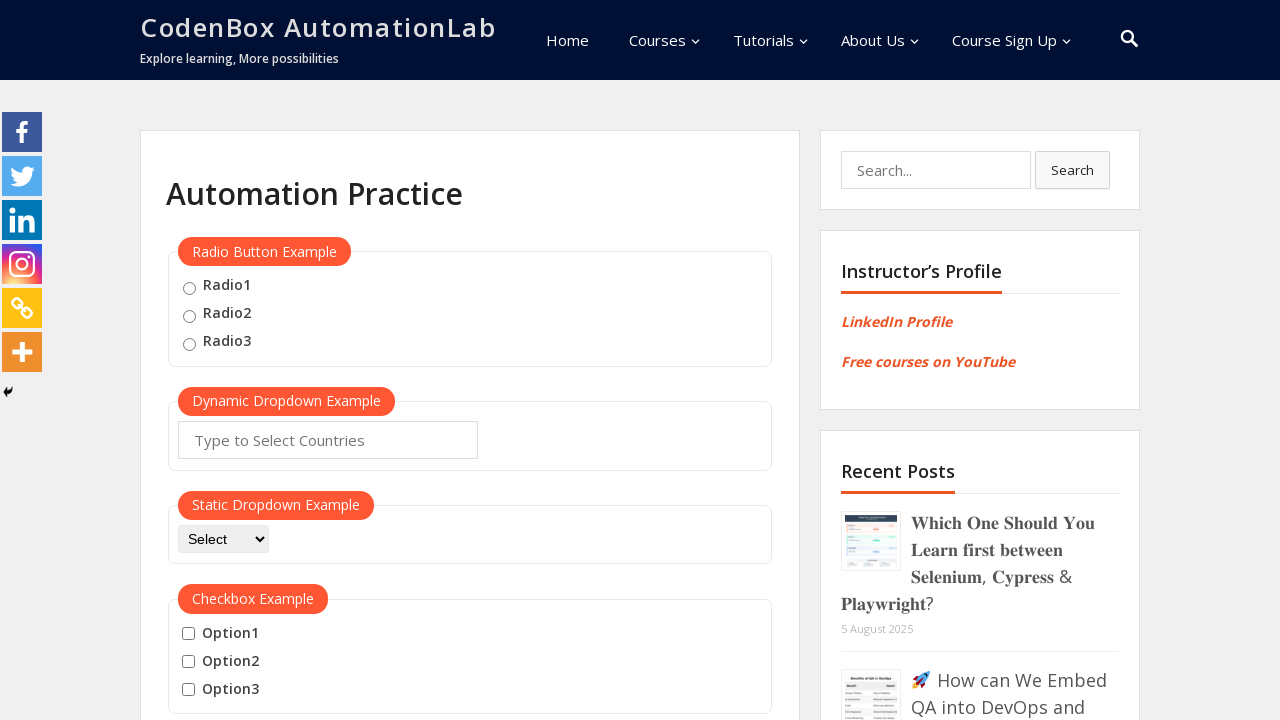

Entered 'Haitham' in the name text field on #name
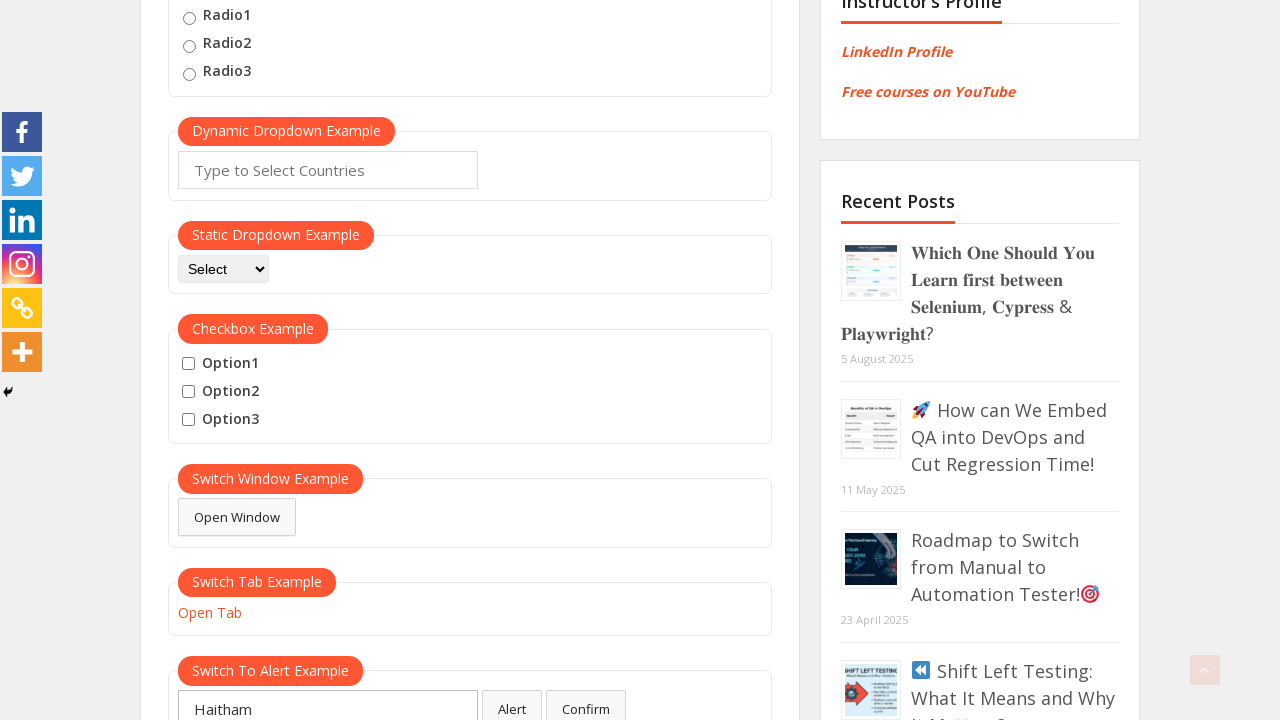

Set up dialog handler to accept alerts
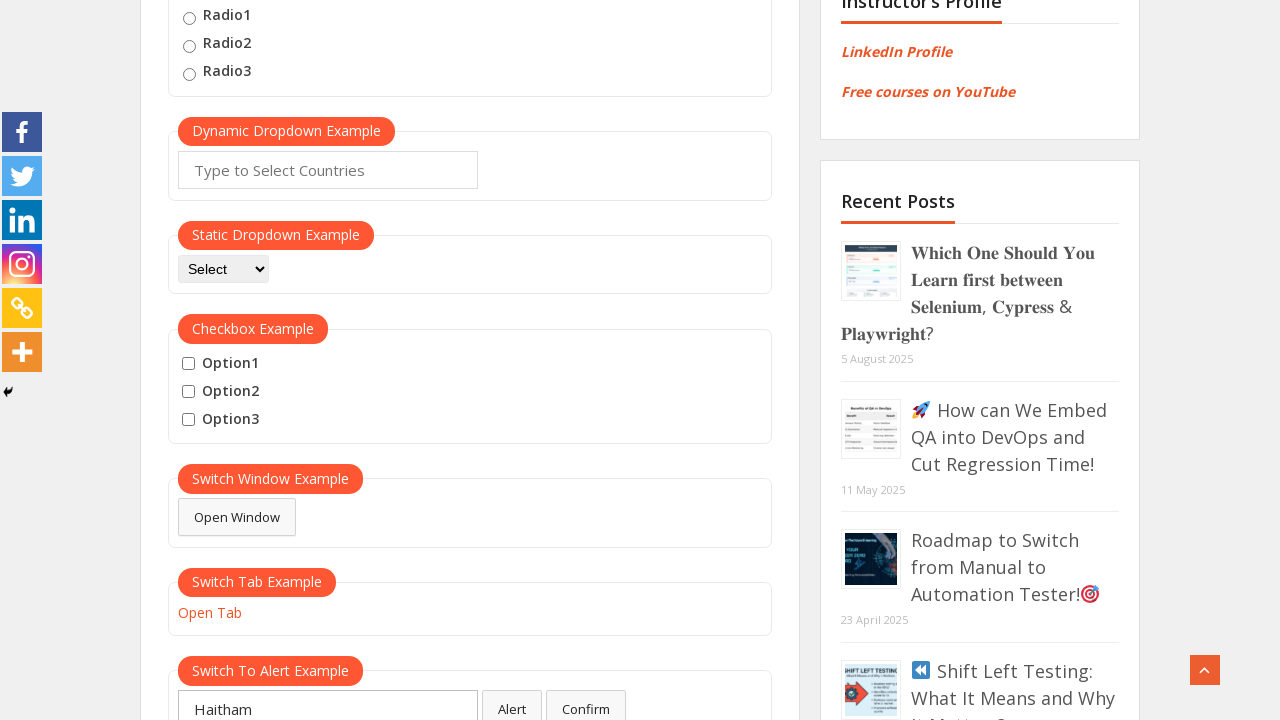

Clicked the alert button to trigger alert at (512, 701) on #alertbtn
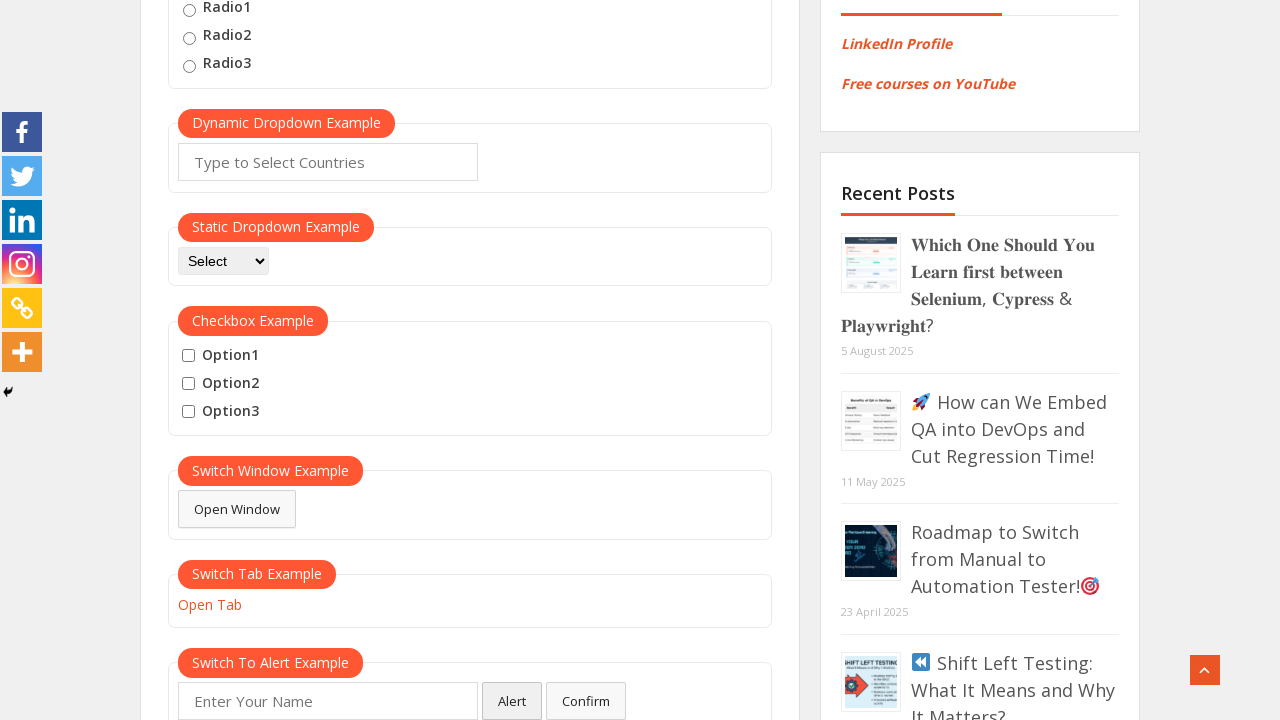

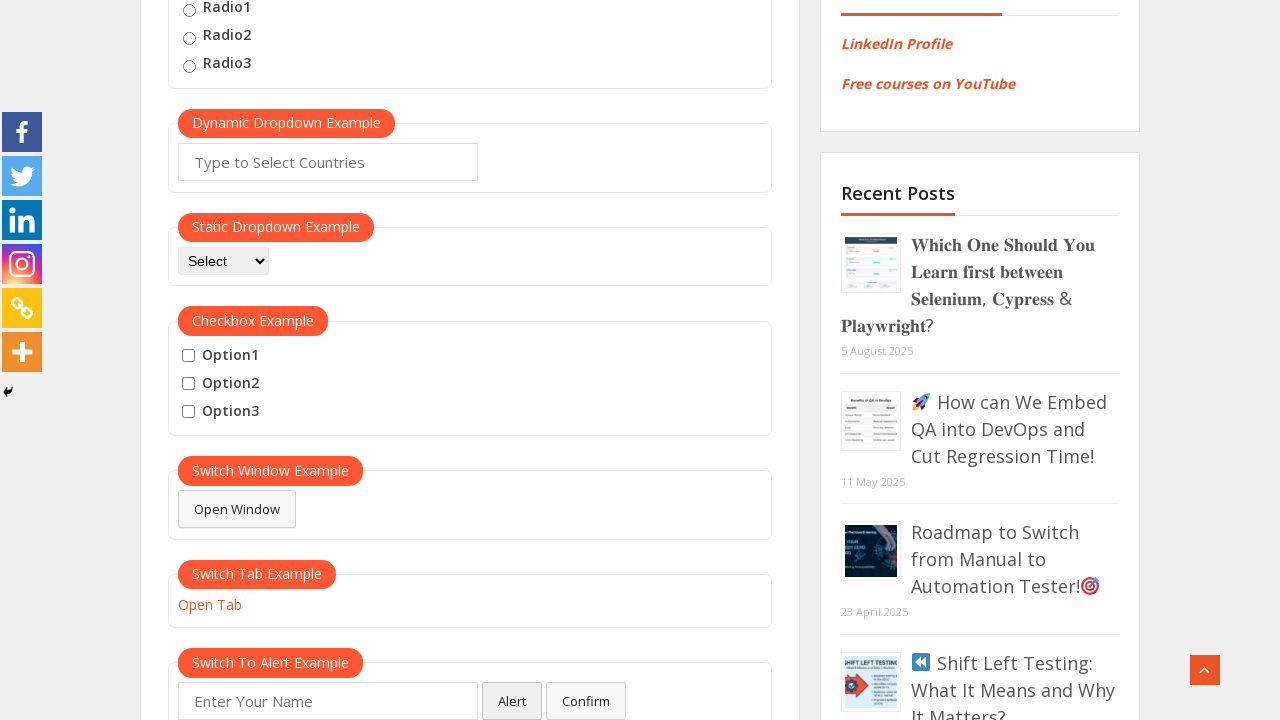